Navigates to Steam's top sellers page, scrolls to the bottom to trigger dynamic content loading, and waits for game listings to appear.

Starting URL: https://store.steampowered.com/search/?sort_by=_ASC&filter=topsellers

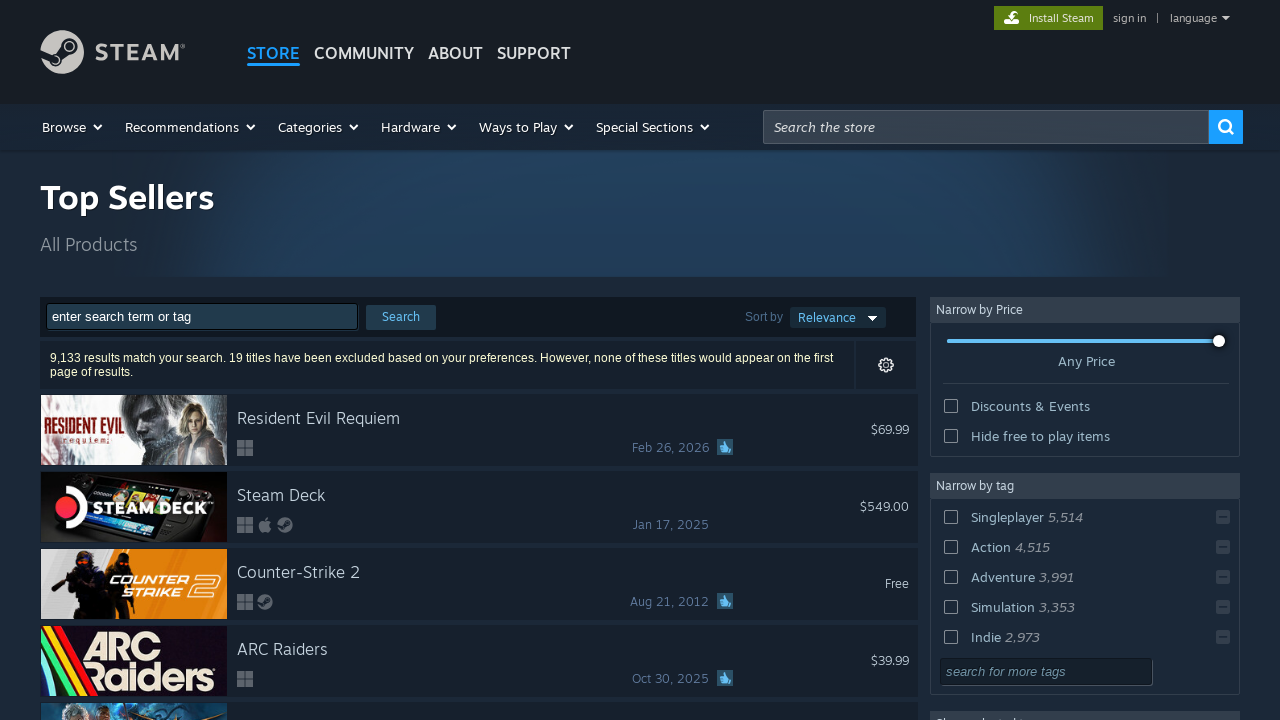

Waited for search results container to load
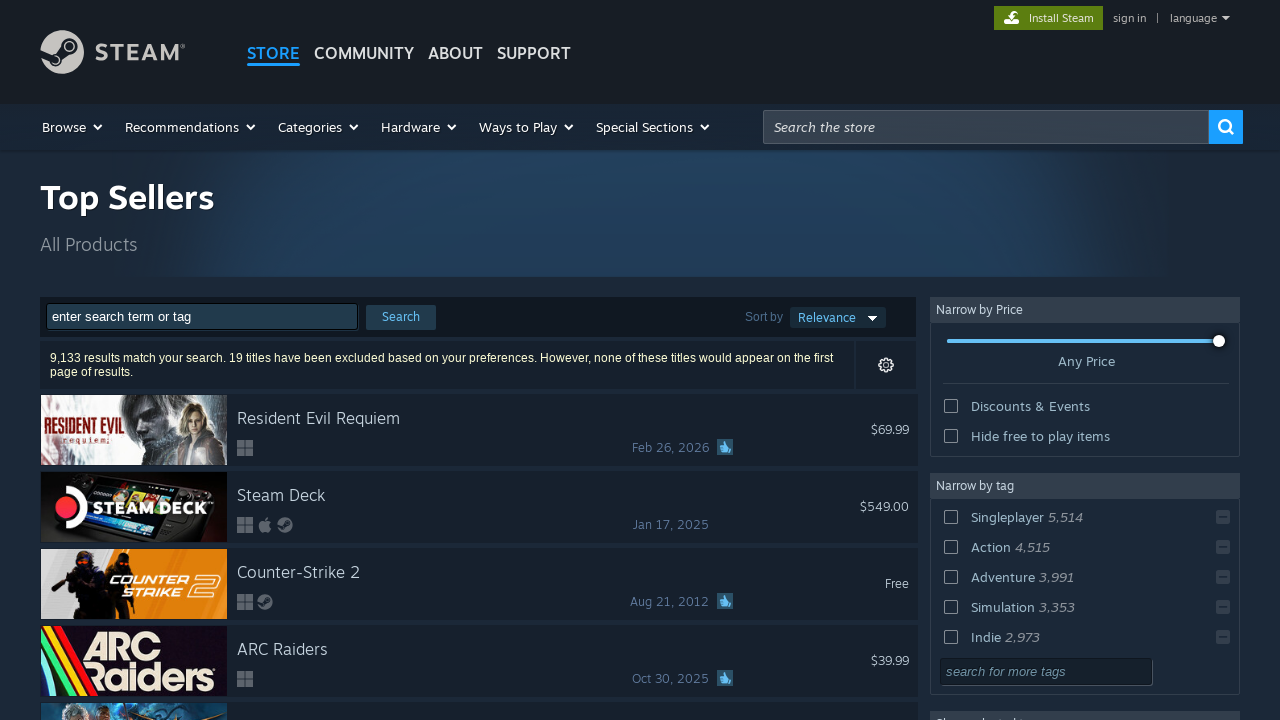

Scrolled to bottom of page to trigger dynamic content loading
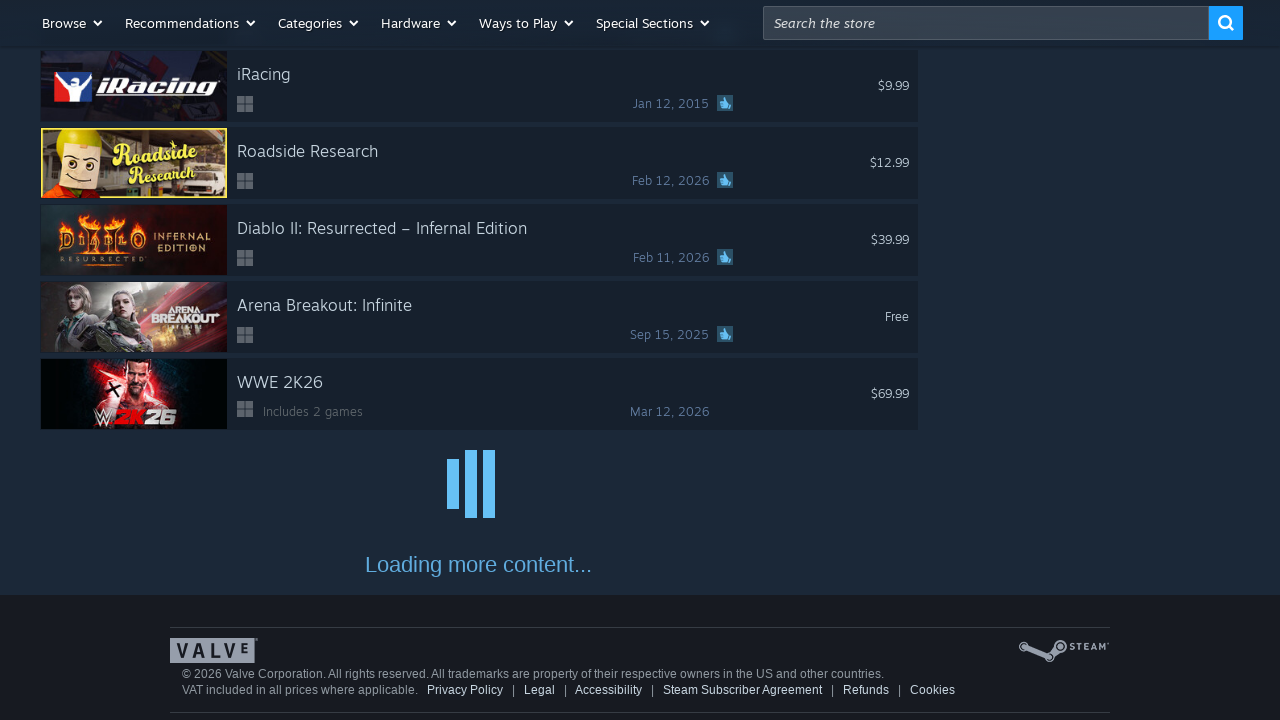

Waited 2 seconds for additional game listings to load
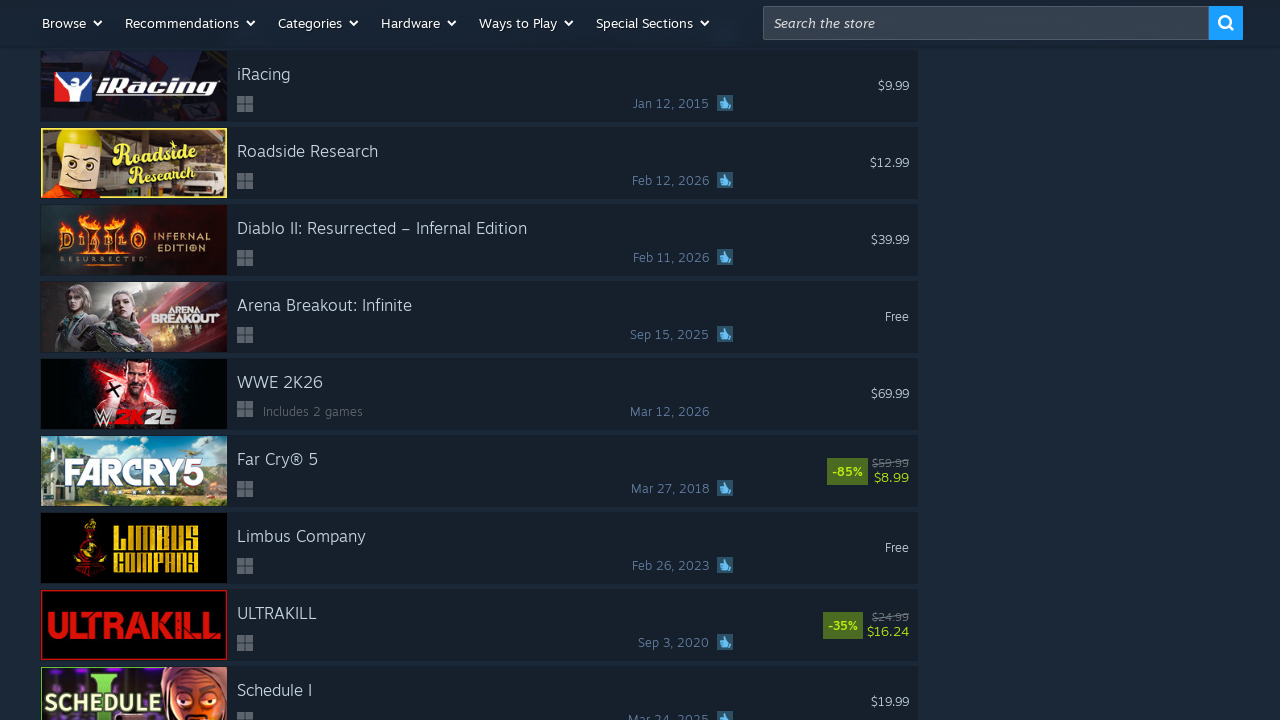

Verified first game listing is visible in search results
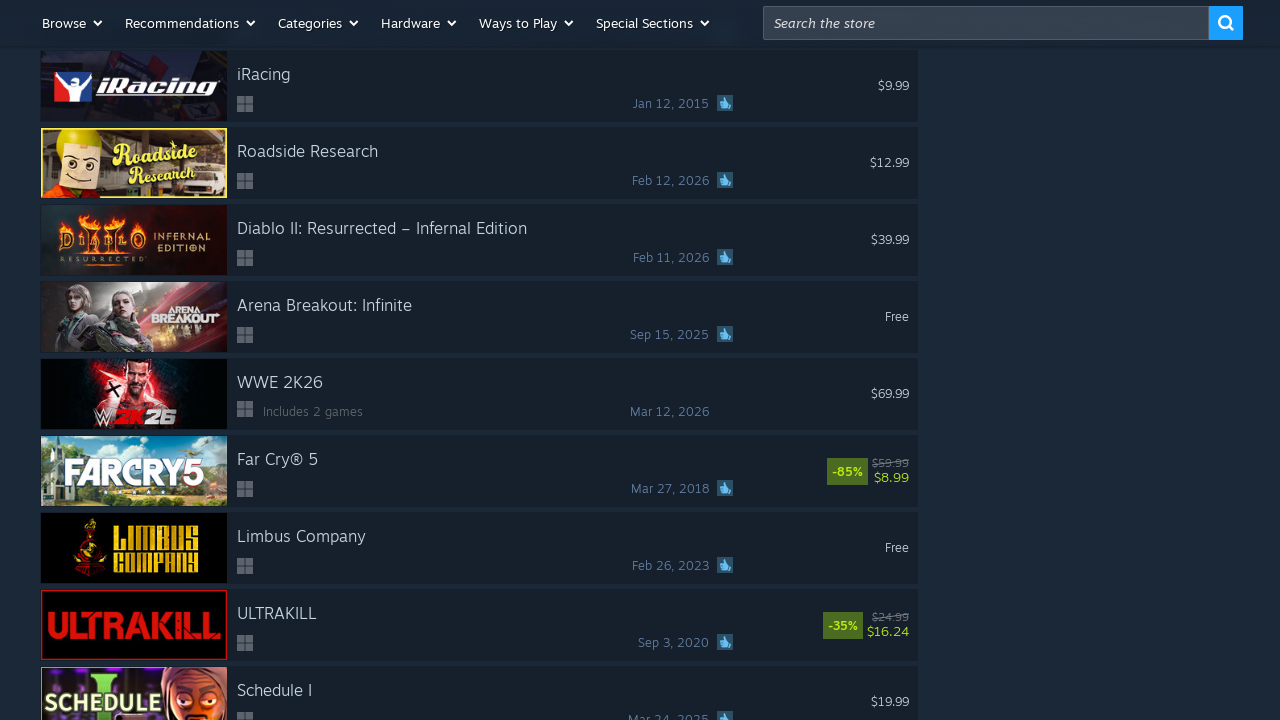

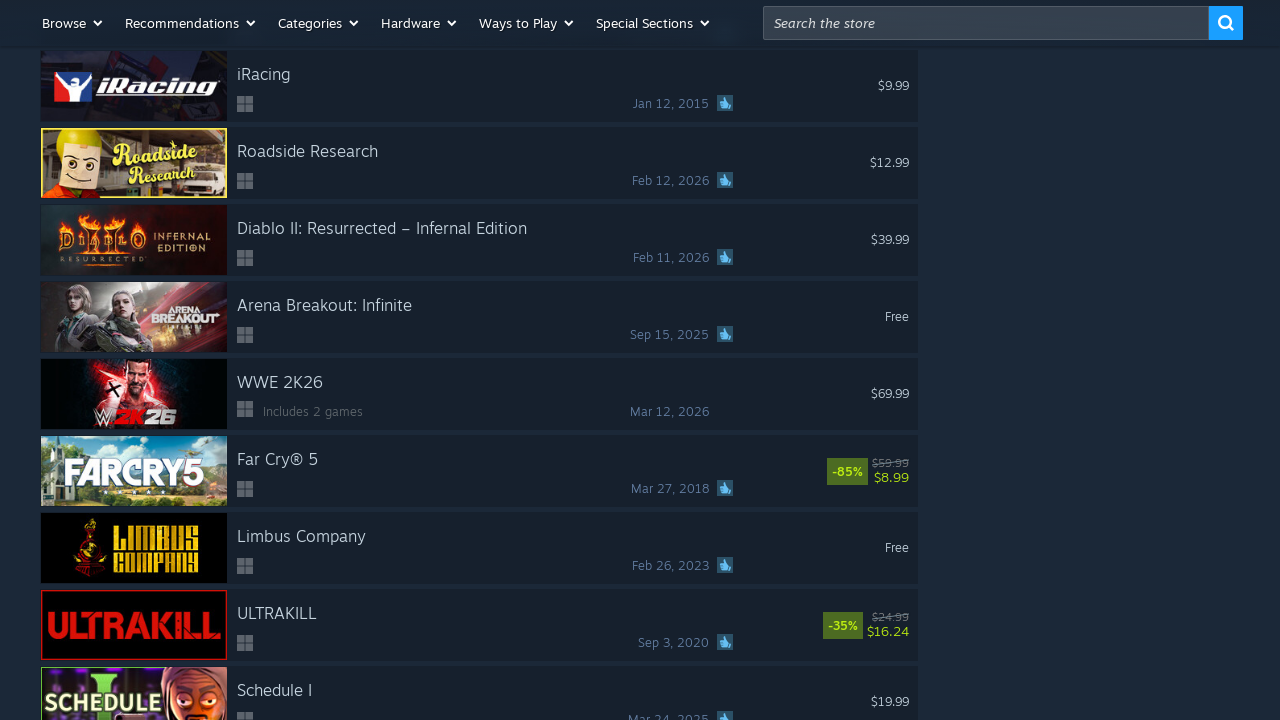